Tests that the currently applied filter is highlighted in the UI

Starting URL: https://demo.playwright.dev/todomvc

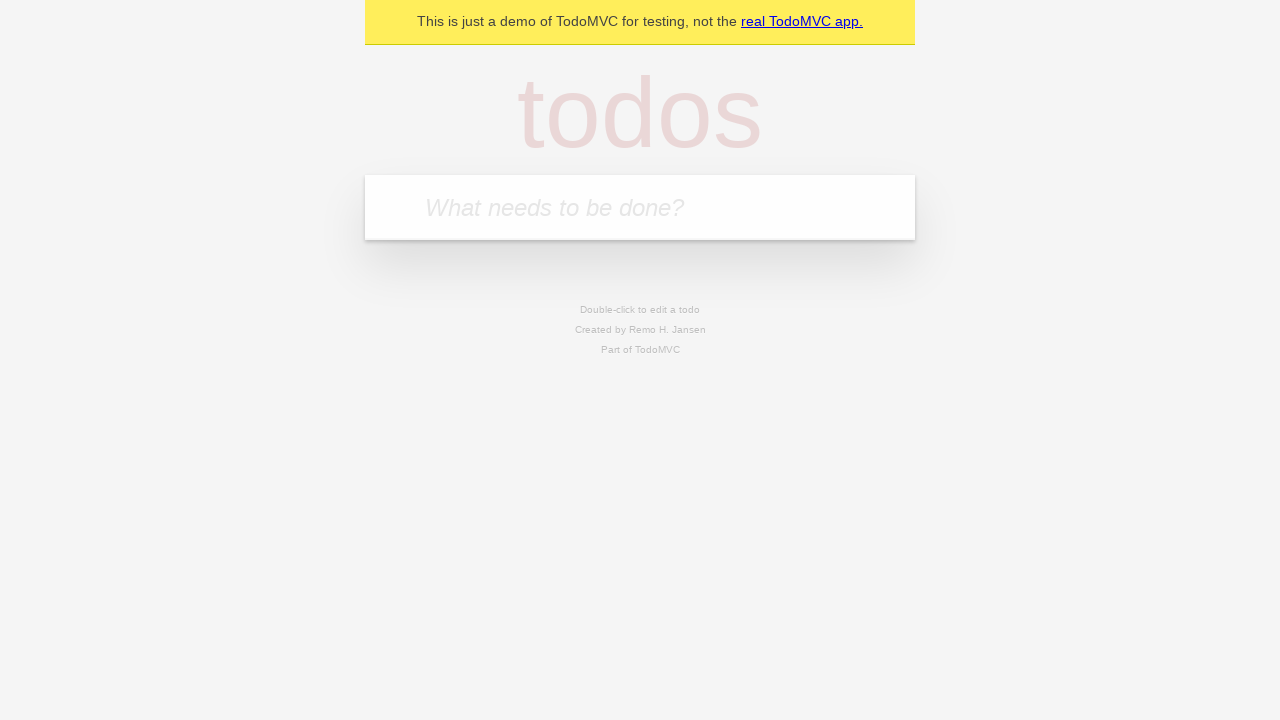

Filled new todo field with 'buy some cheese' on .new-todo
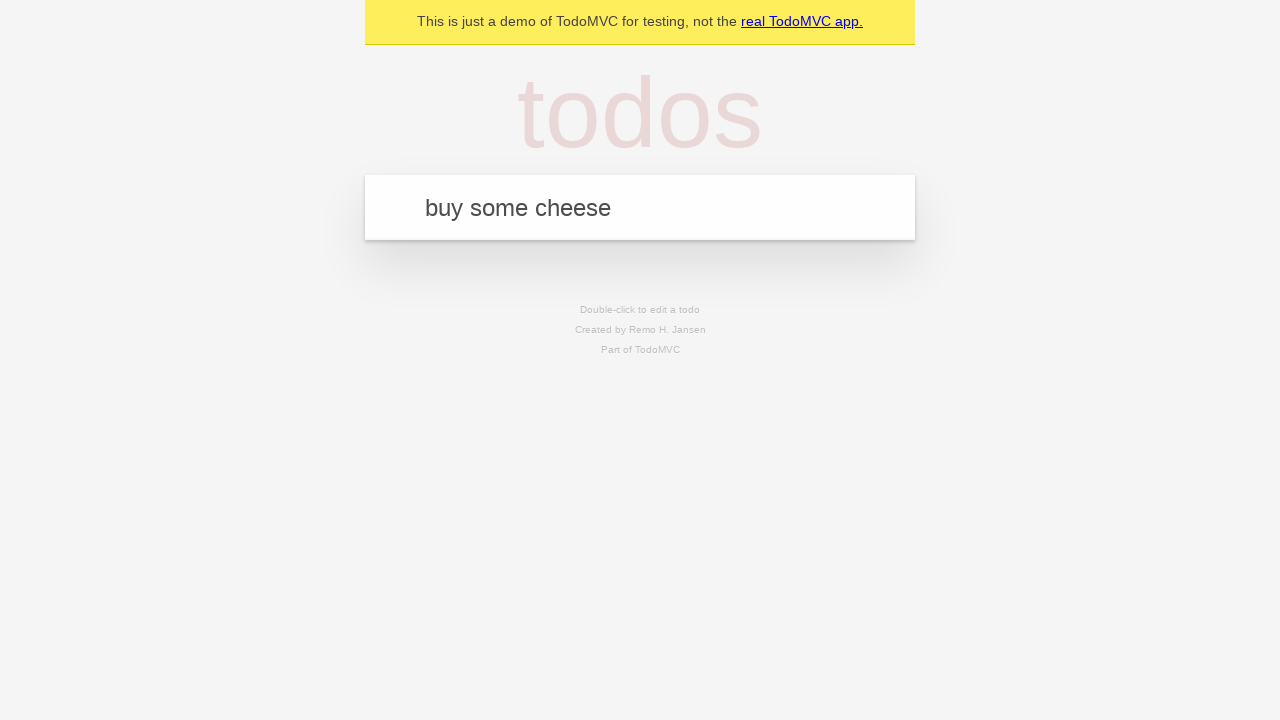

Pressed Enter to create first todo on .new-todo
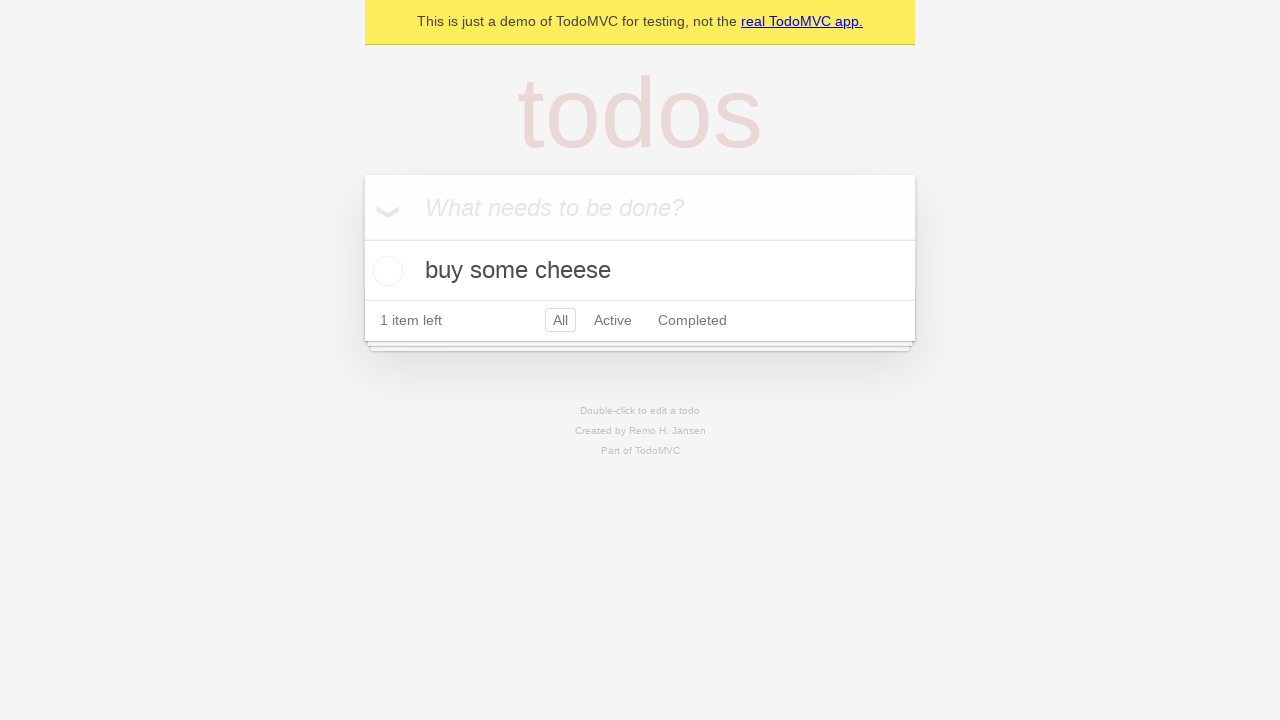

Filled new todo field with 'feed the cat' on .new-todo
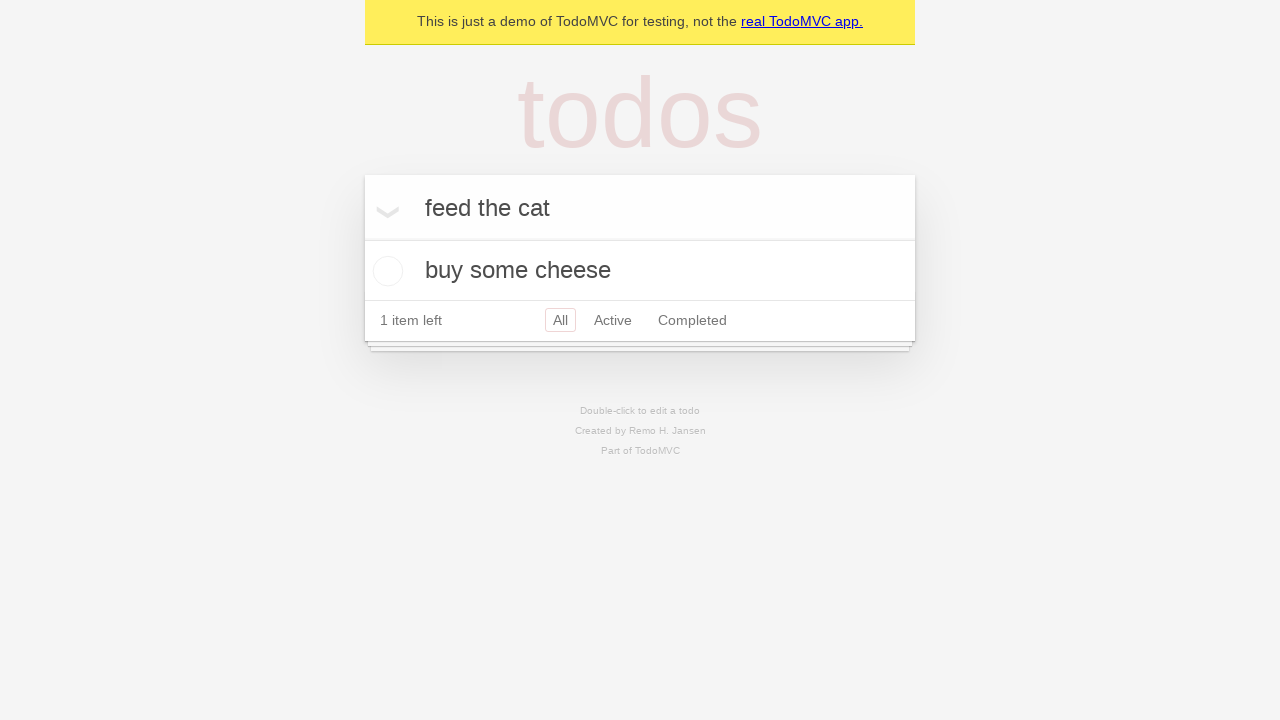

Pressed Enter to create second todo on .new-todo
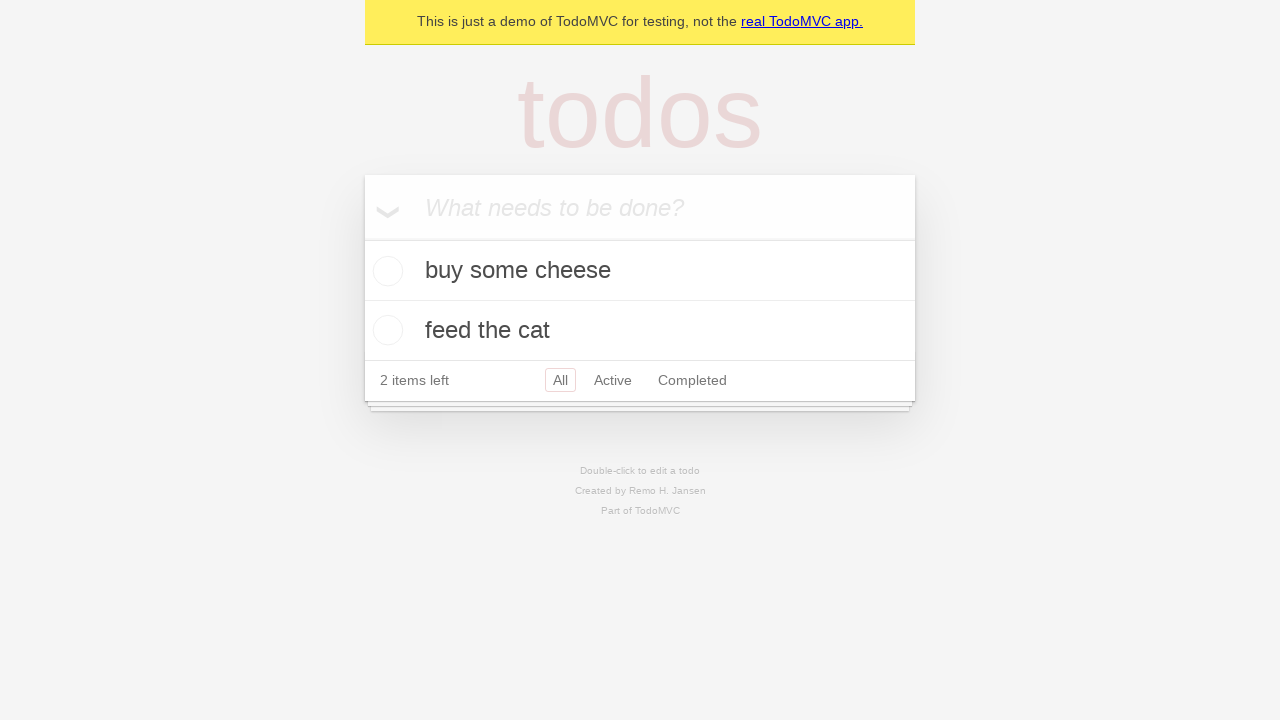

Filled new todo field with 'book a doctors appointment' on .new-todo
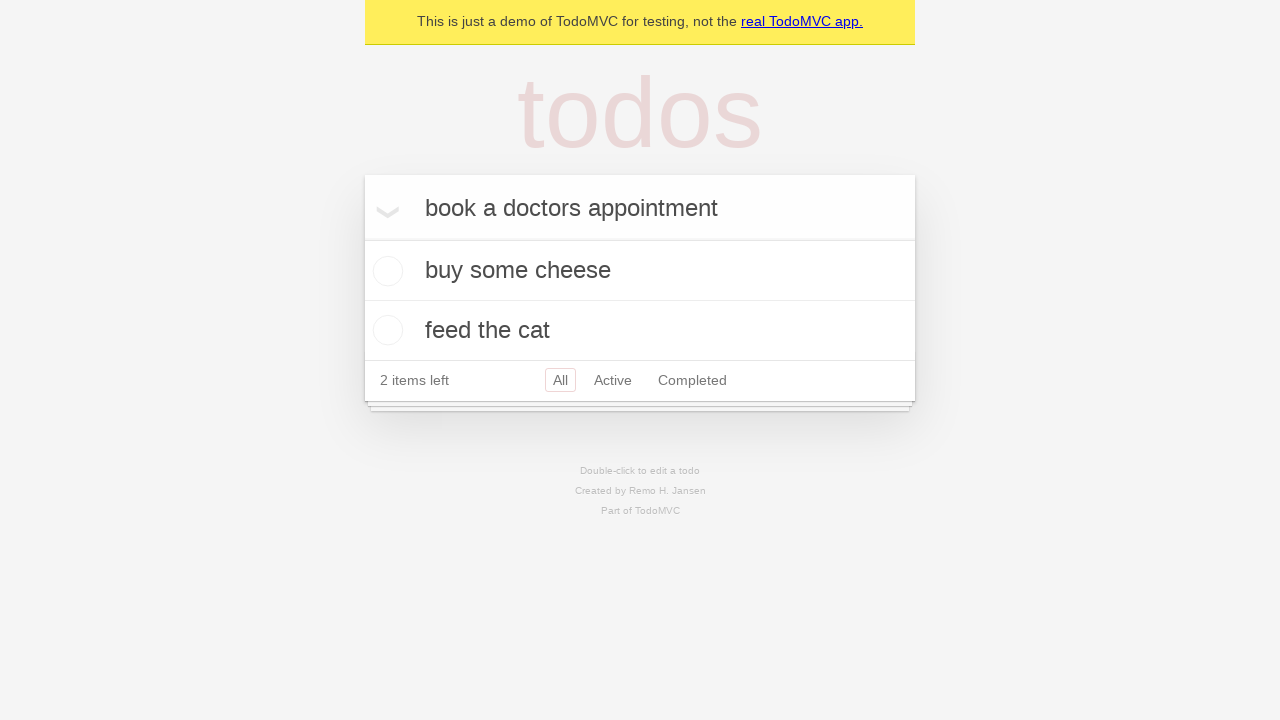

Pressed Enter to create third todo on .new-todo
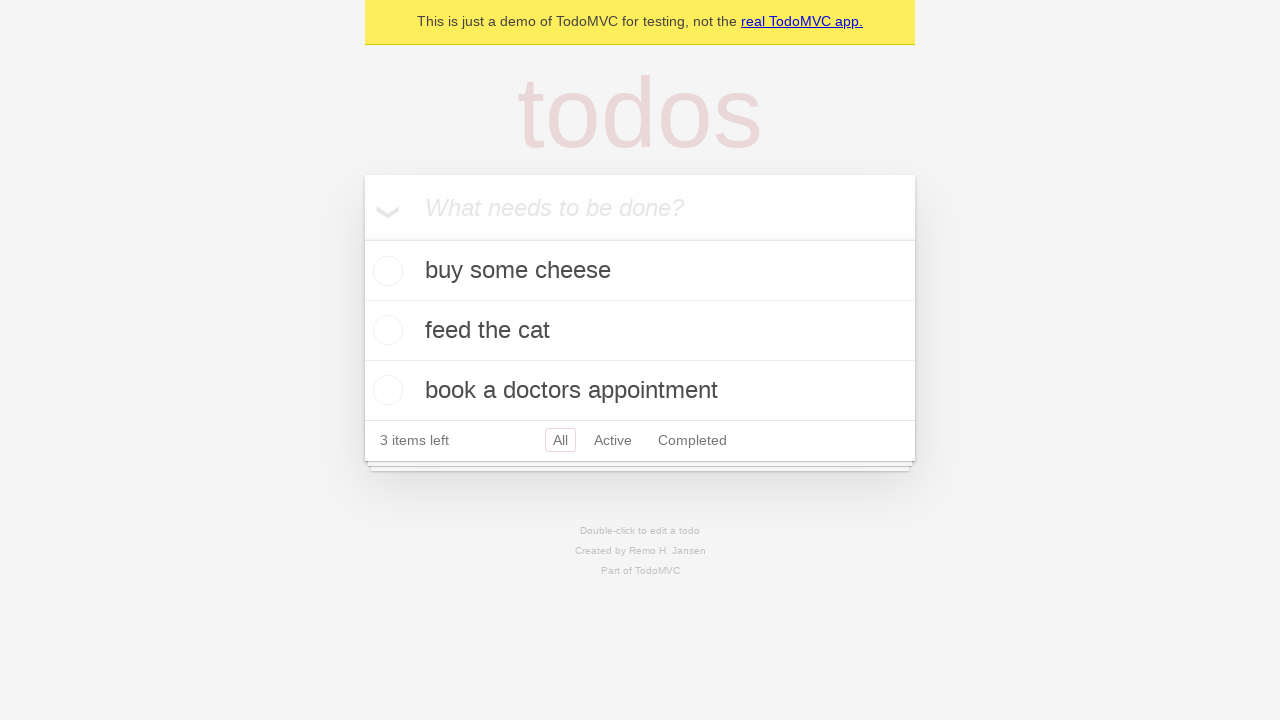

Clicked Active filter at (613, 440) on .filters >> text=Active
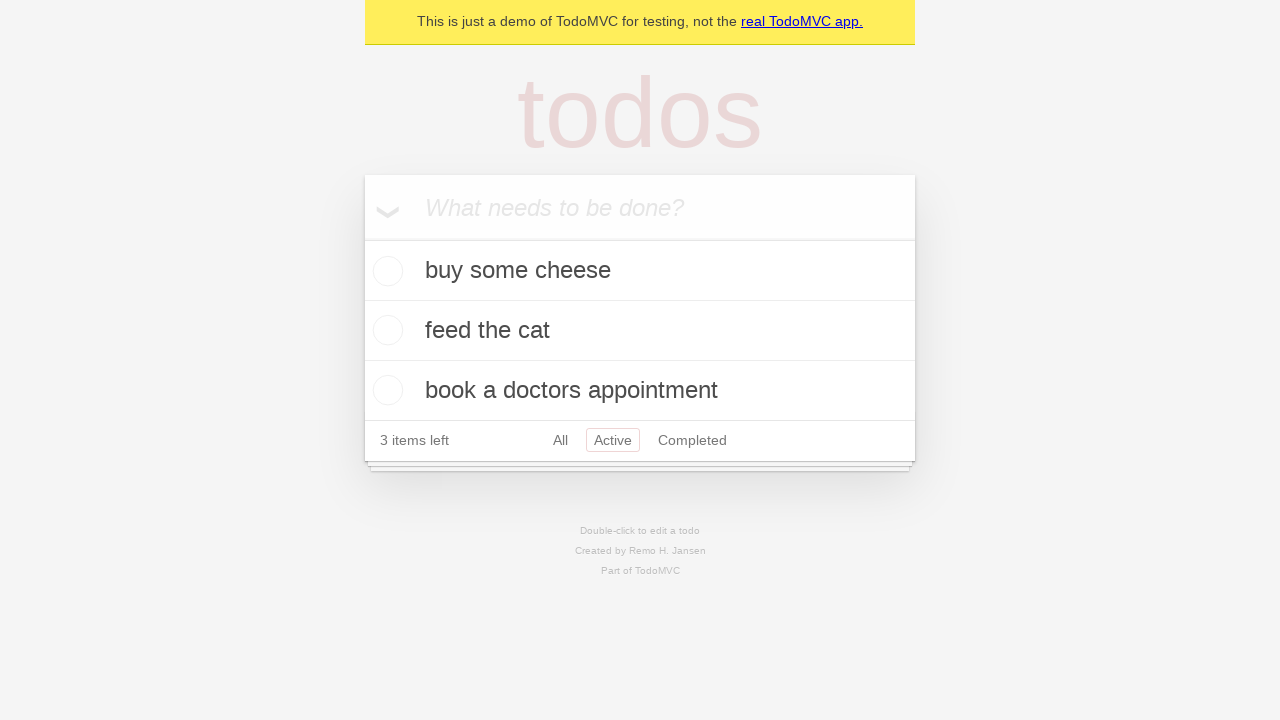

Clicked Completed filter to verify it highlights as currently applied at (692, 440) on .filters >> text=Completed
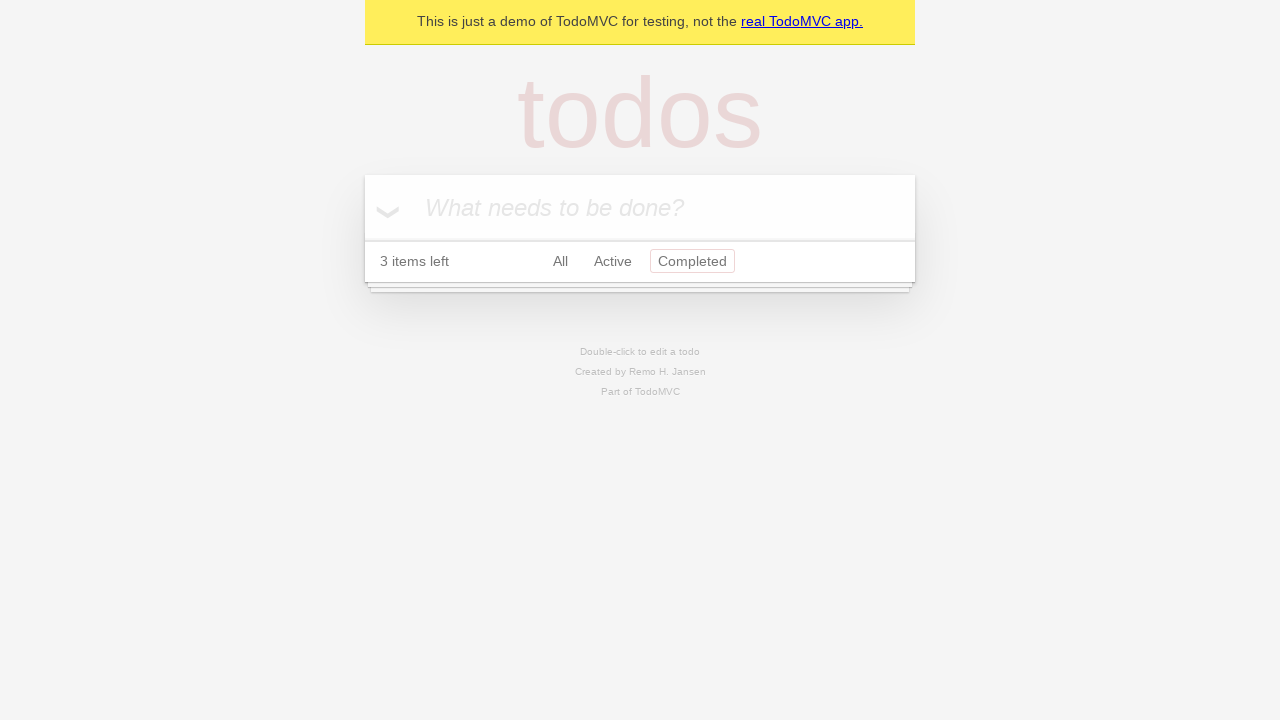

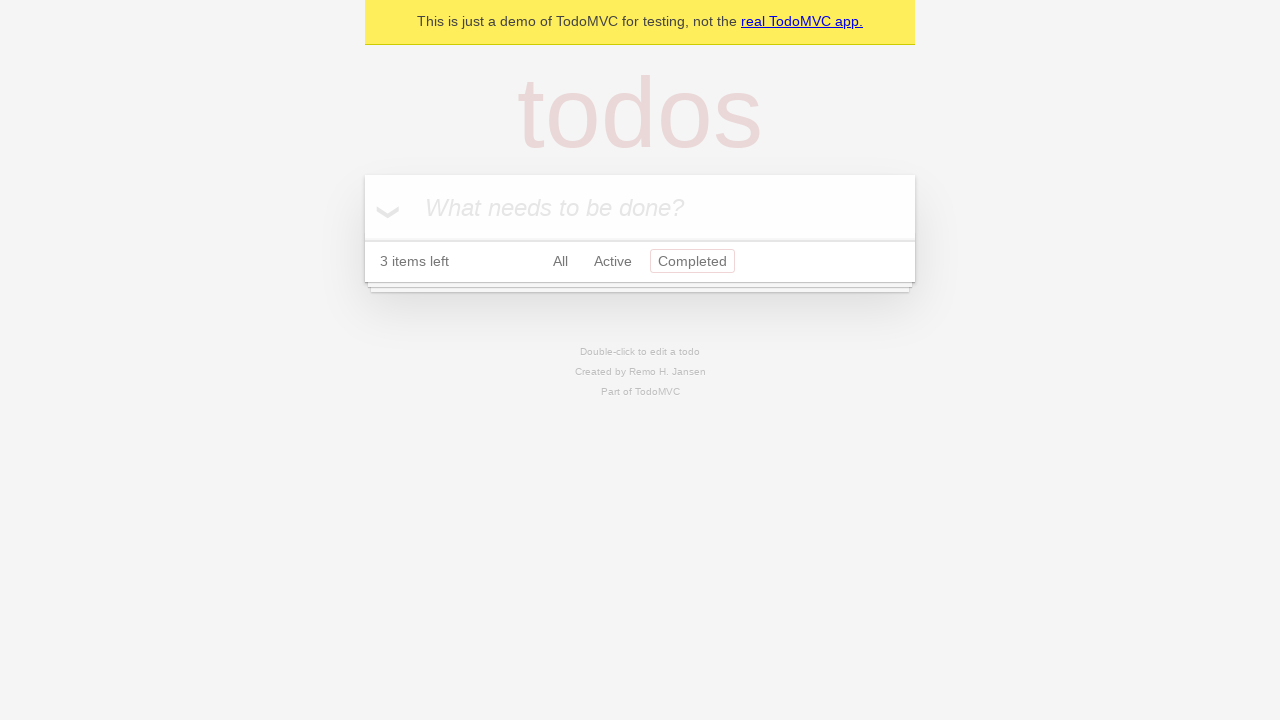